Tests opting out of A/B tests by adding an opt-out cookie on the main page before navigating to the A/B test page, then verifying the opted-out state

Starting URL: http://the-internet.herokuapp.com

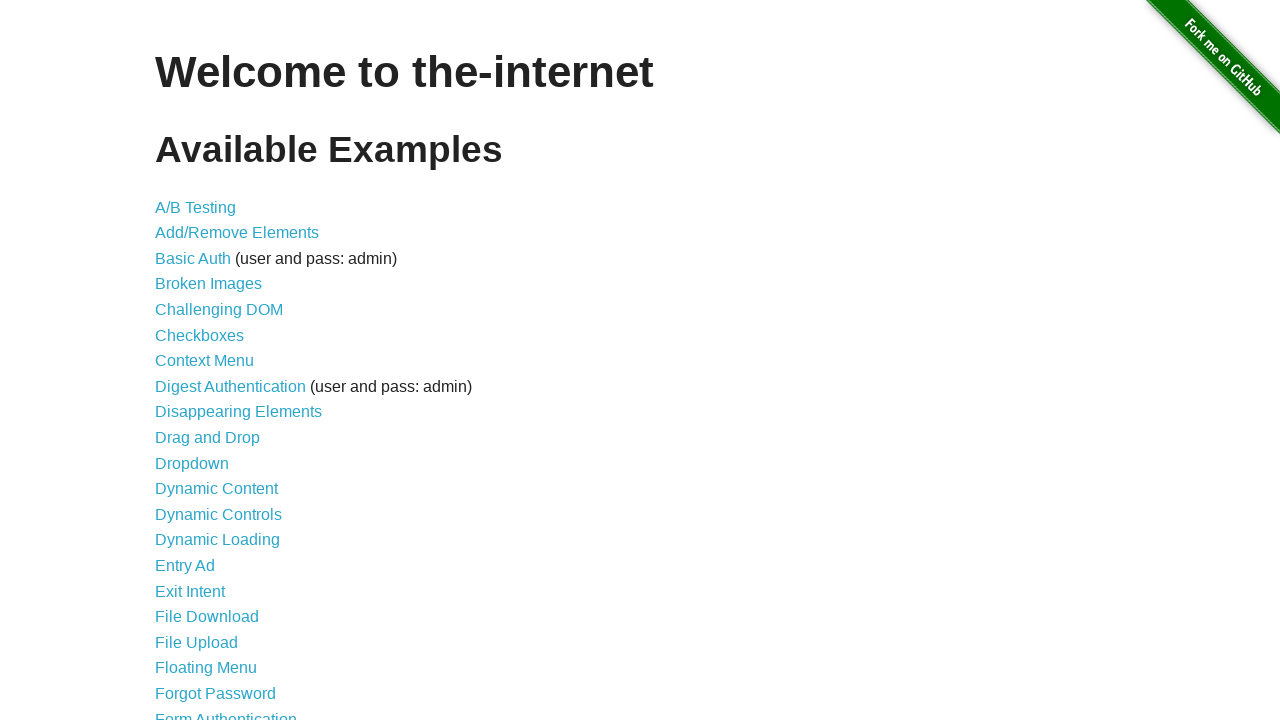

Added optimizelyOptOut cookie to main page
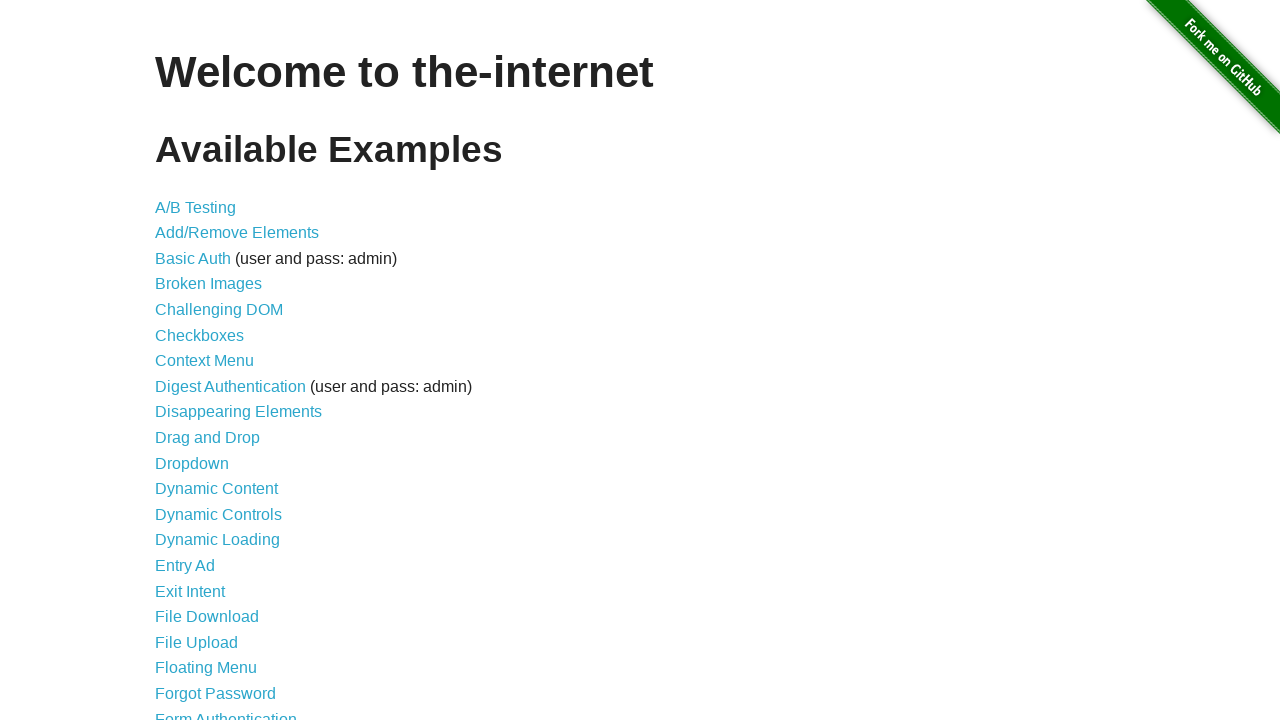

Navigated to A/B test page
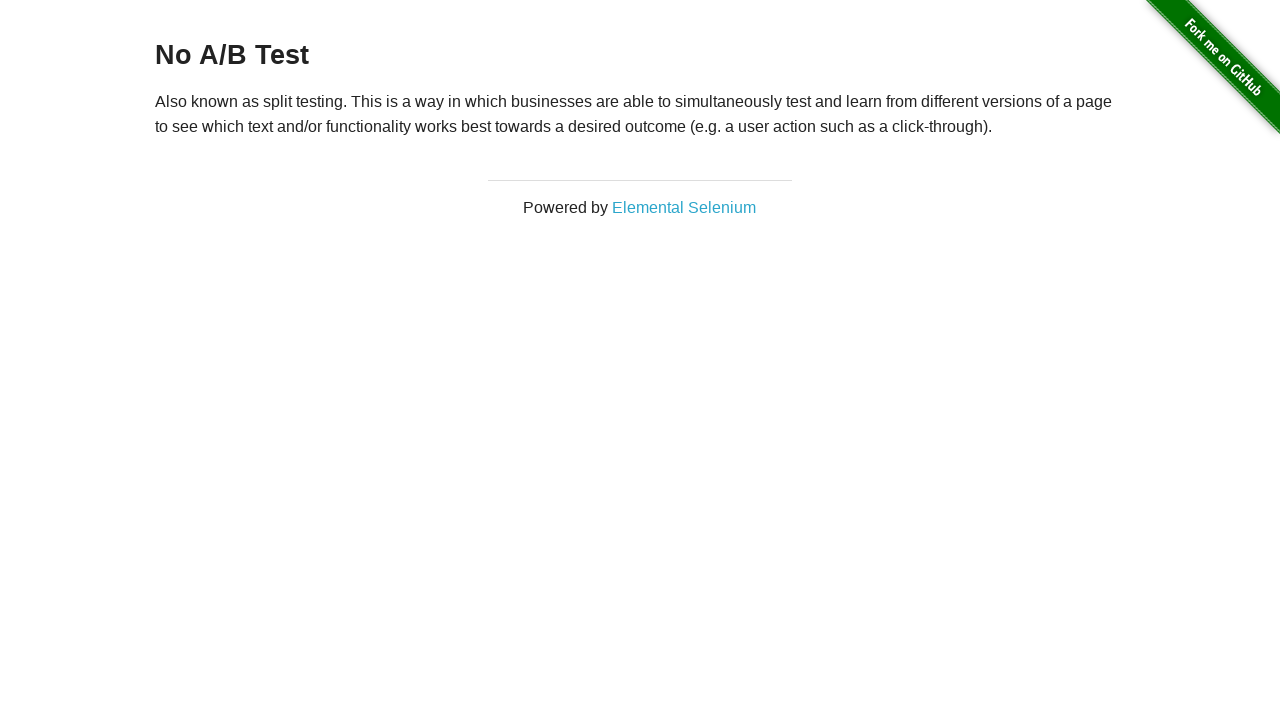

Waited for h3 heading to load
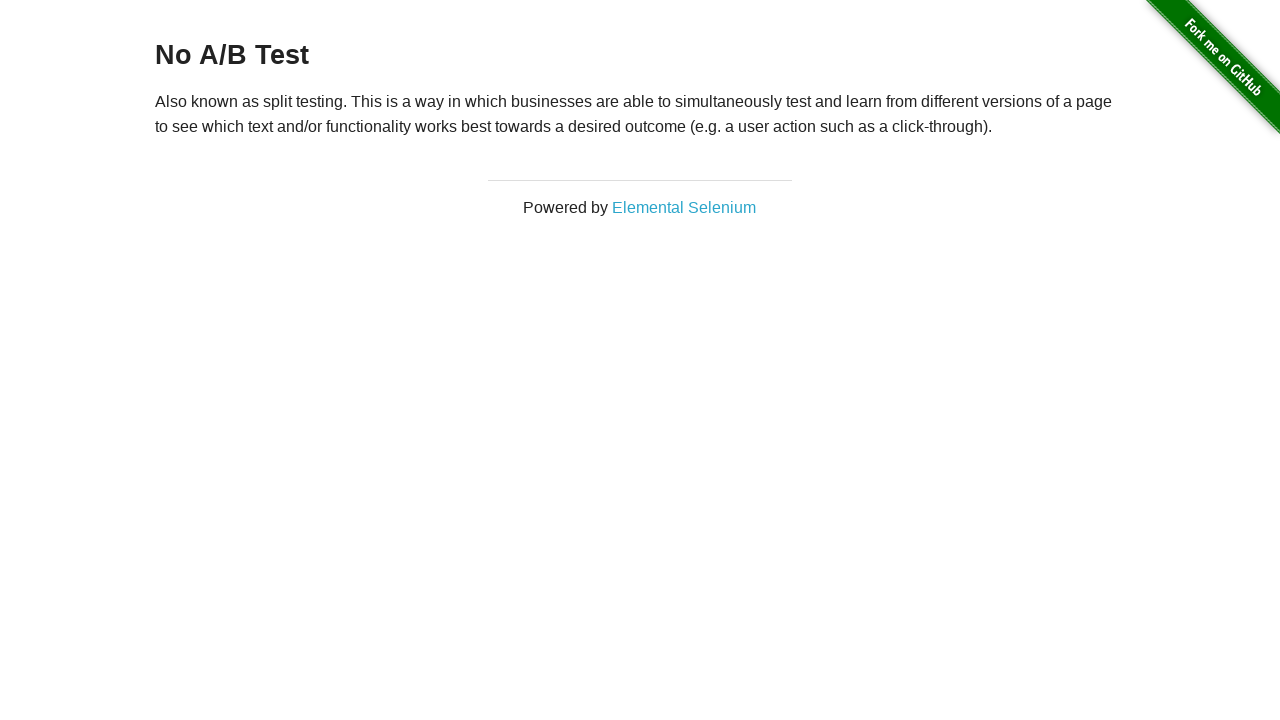

Retrieved heading text: 'No A/B Test'
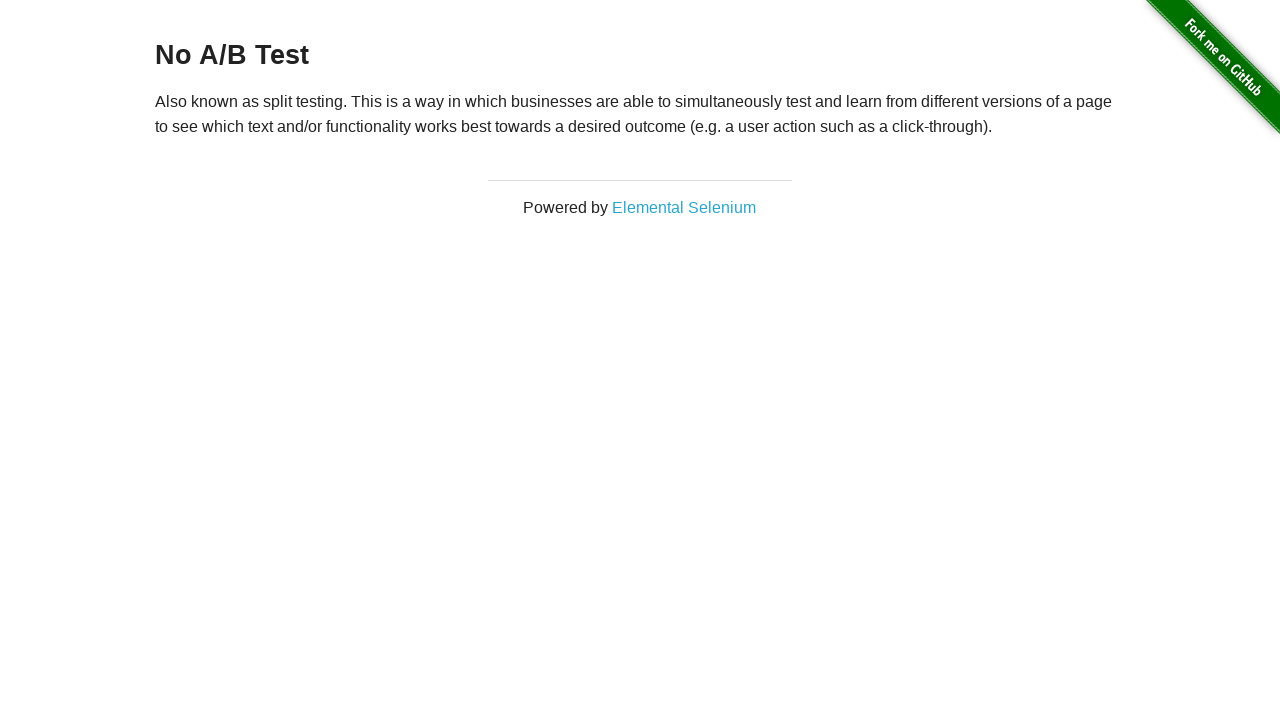

Verified opted-out state - heading shows 'No A/B Test'
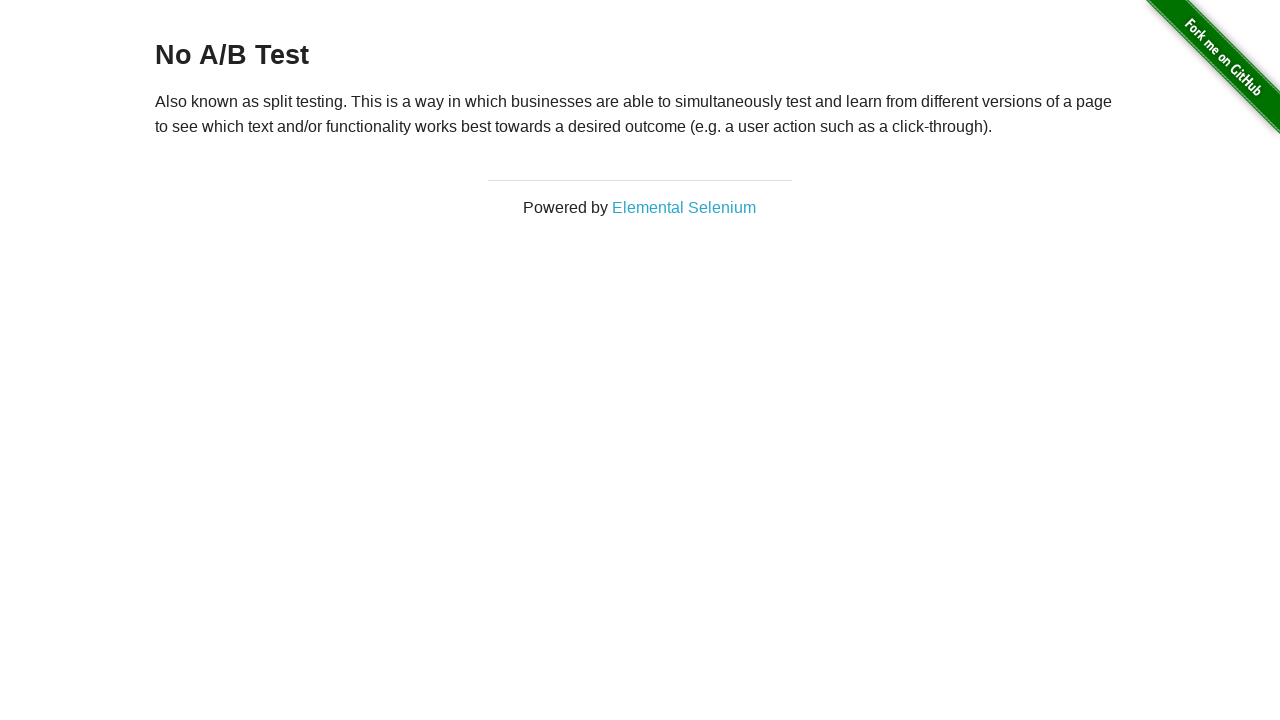

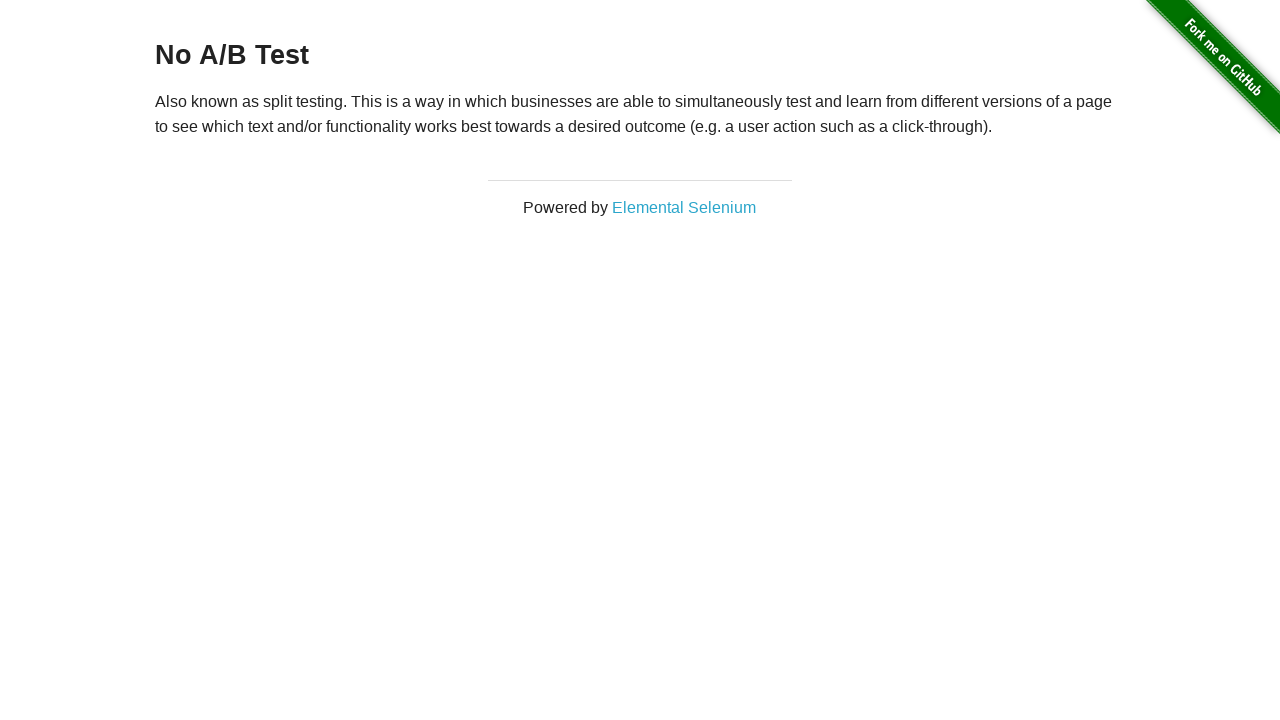